Tests highlighting an element on a page by finding an element by ID and applying a visual border style to it using JavaScript execution, then waiting before reverting the style.

Starting URL: http://the-internet.herokuapp.com/large

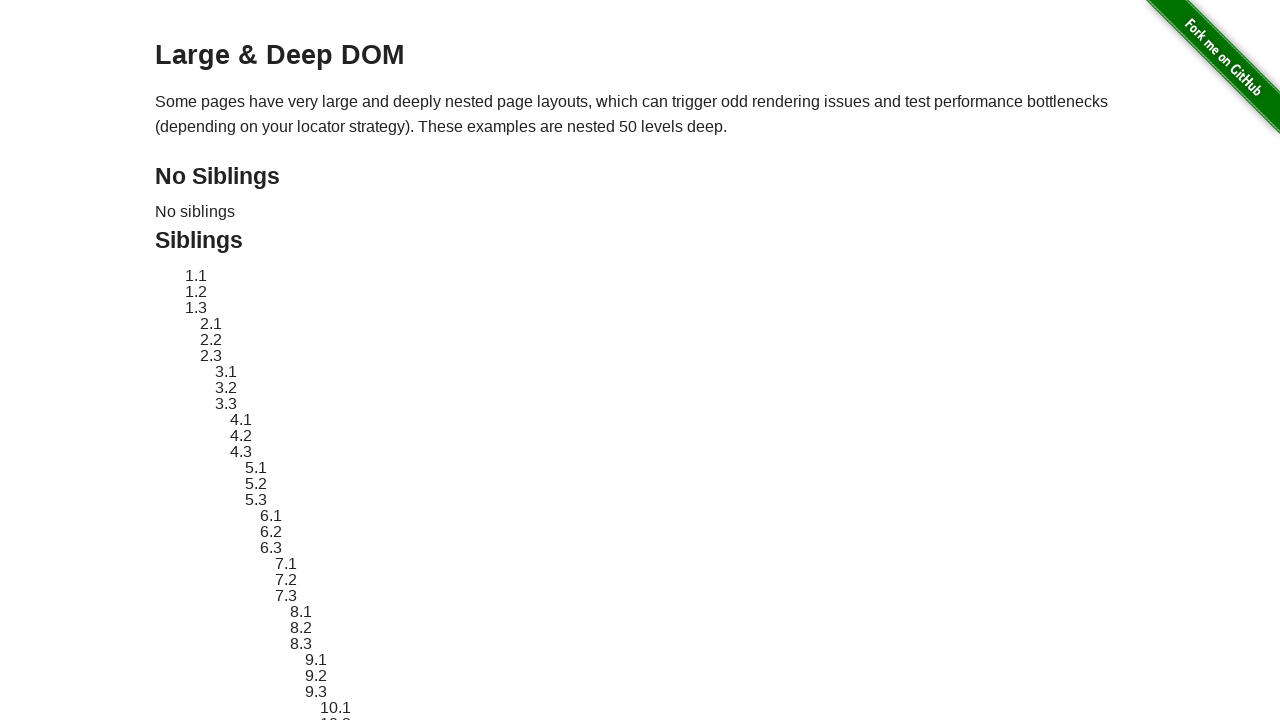

Located element with ID 'sibling-2.3'
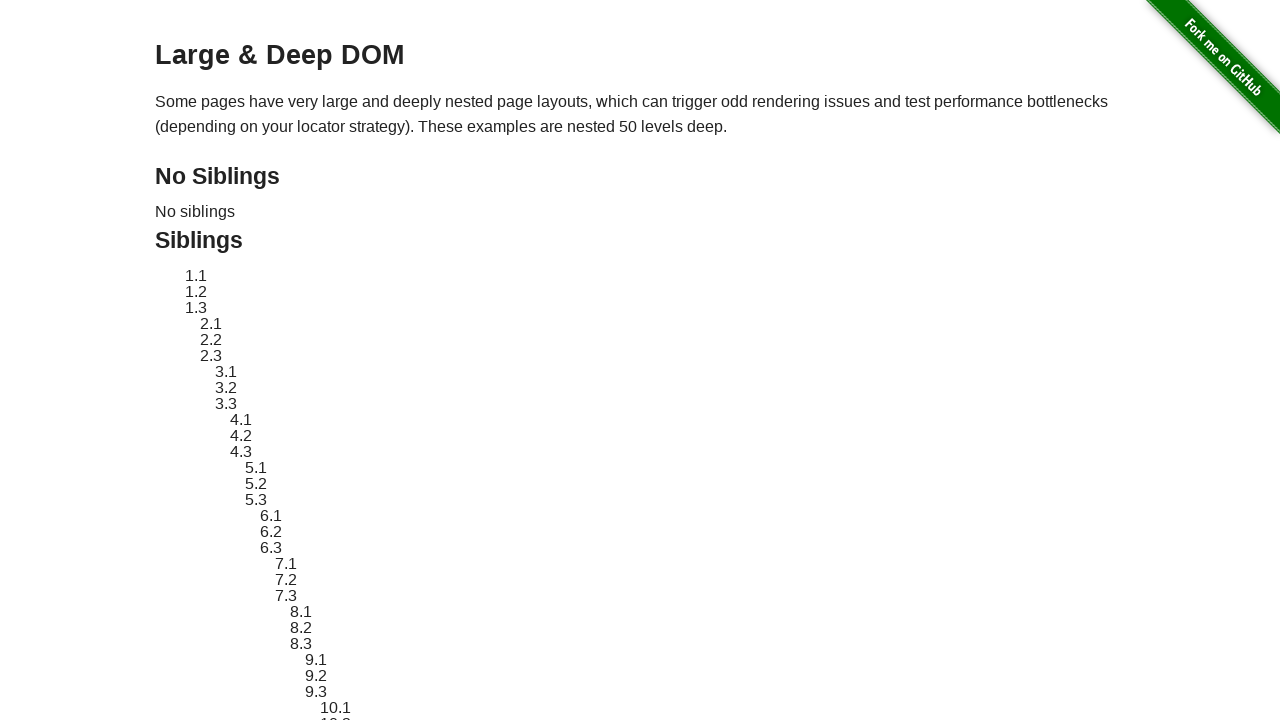

Element became visible
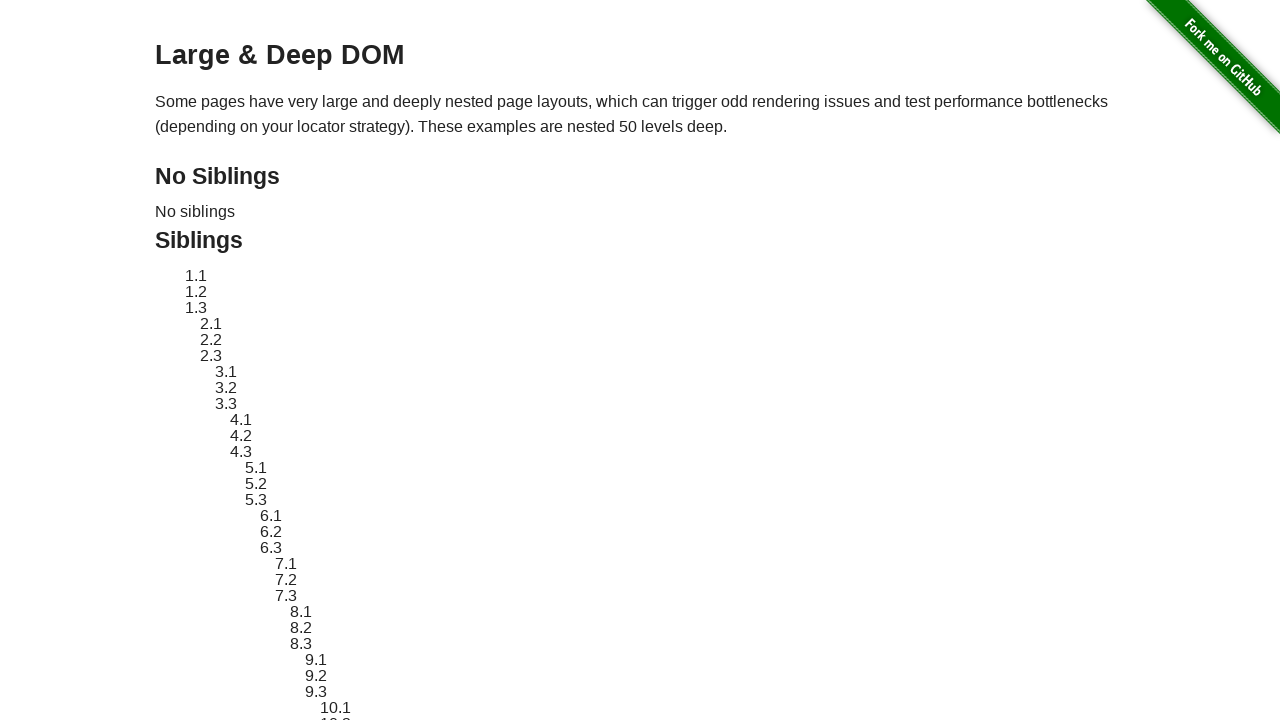

Stored original element style
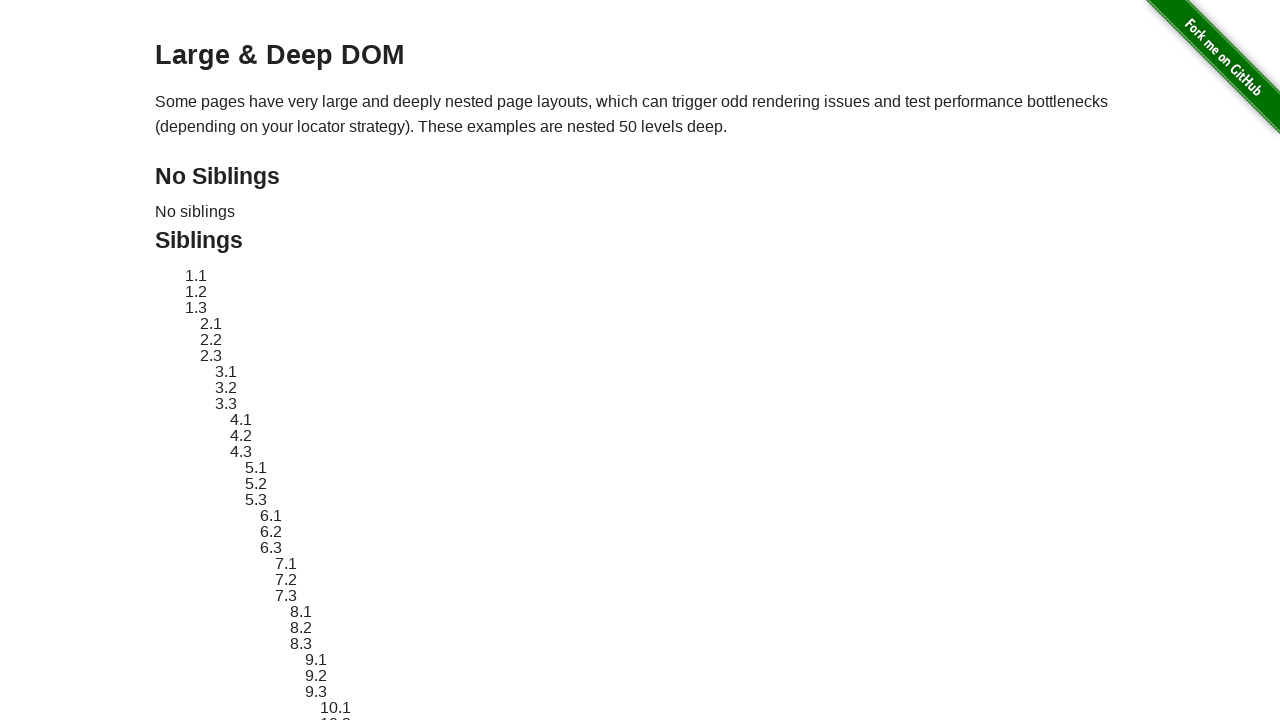

Applied red dashed border highlight to element
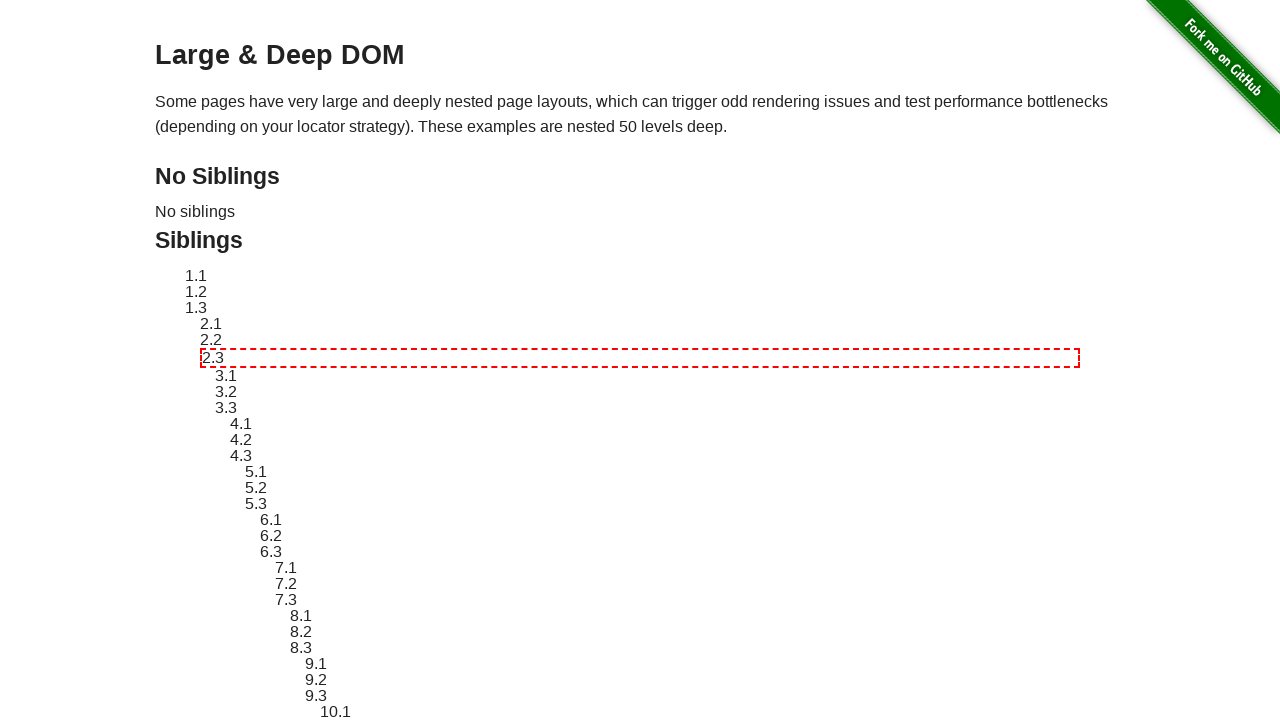

Waited 3 seconds while element was highlighted
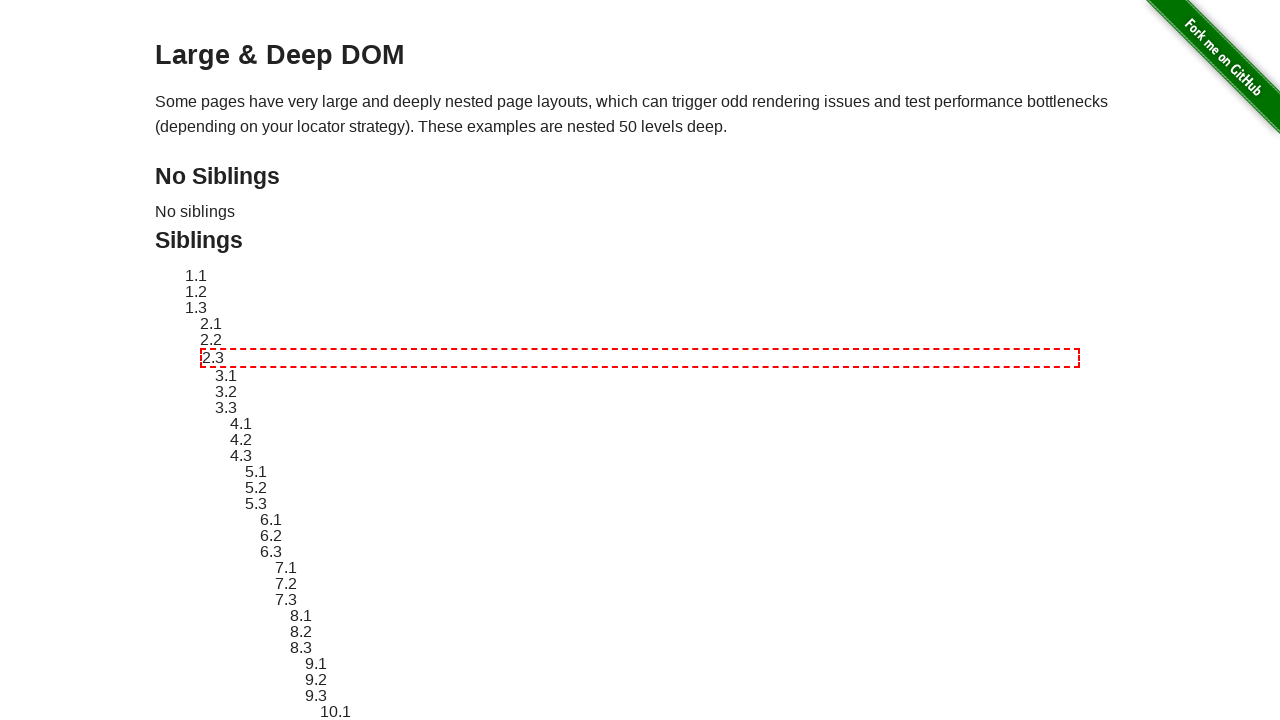

Reverted element style to original
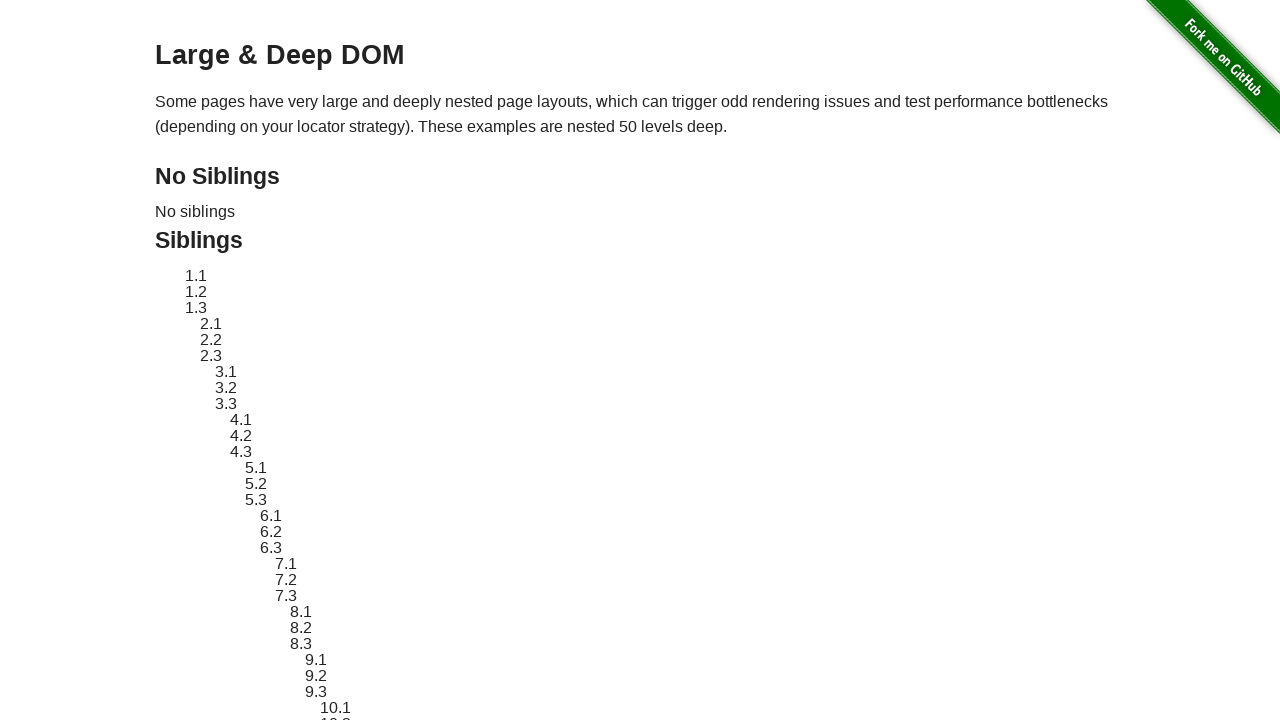

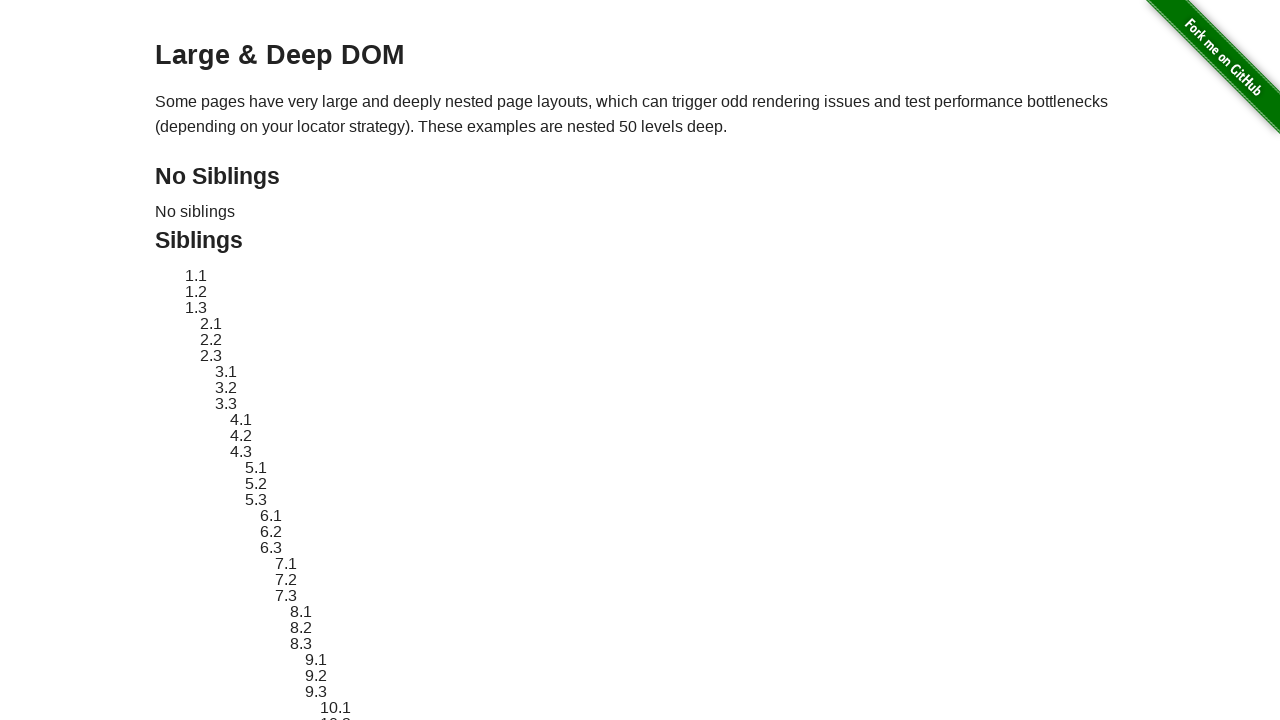